Tests alert box functionality by clicking a button that triggers an alert and then accepting/dismissing the alert dialog

Starting URL: https://www.hyrtutorials.com/p/alertsdemo.html

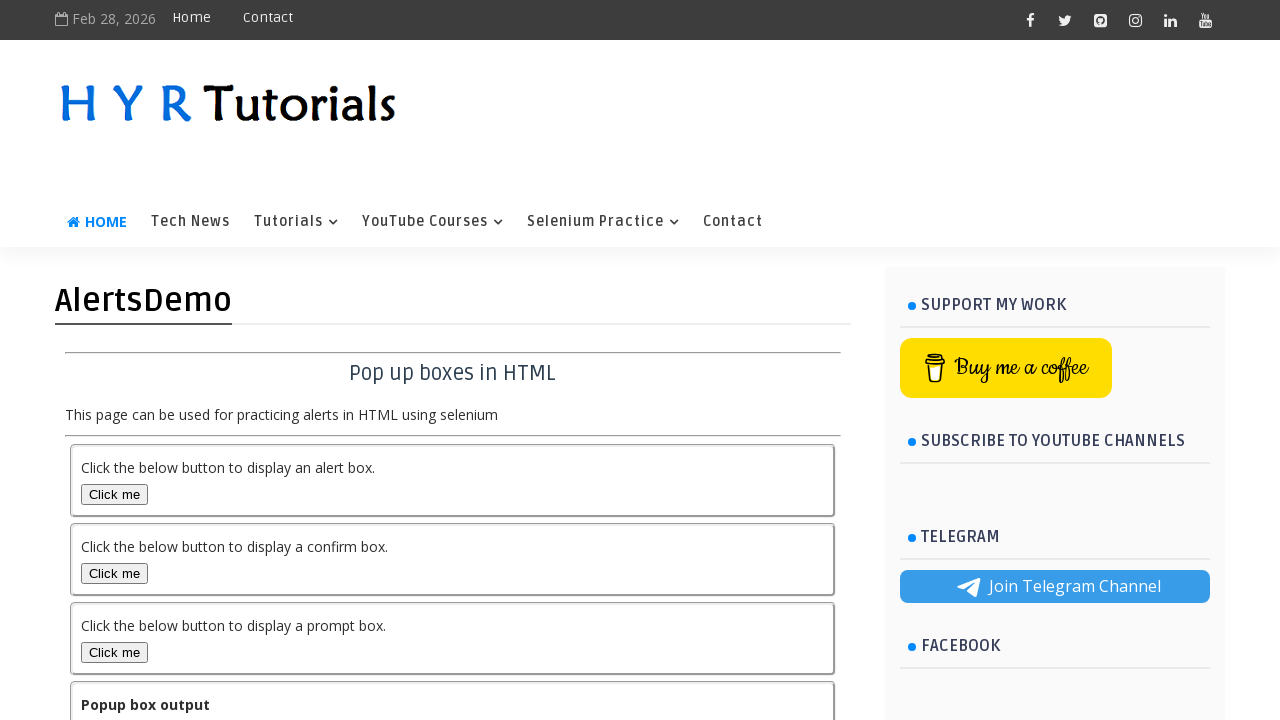

Clicked the alert box button at (114, 494) on button#alertBox
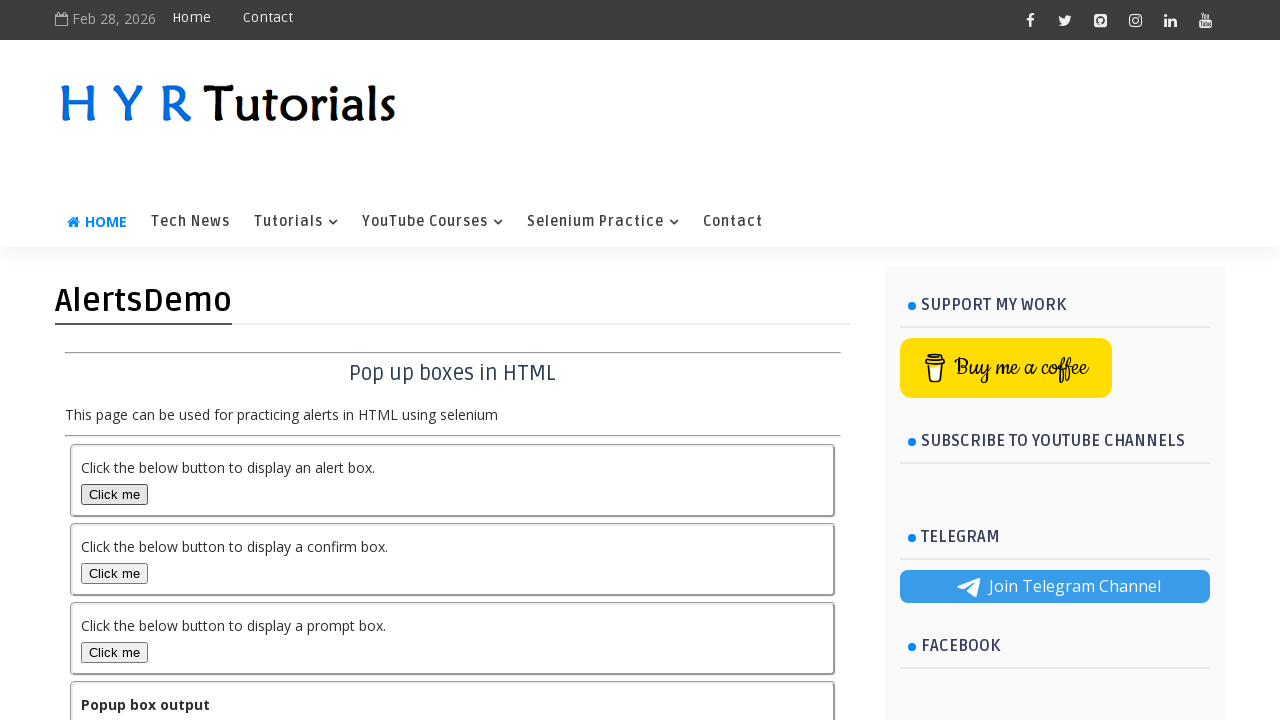

Set up dialog handler to accept alert
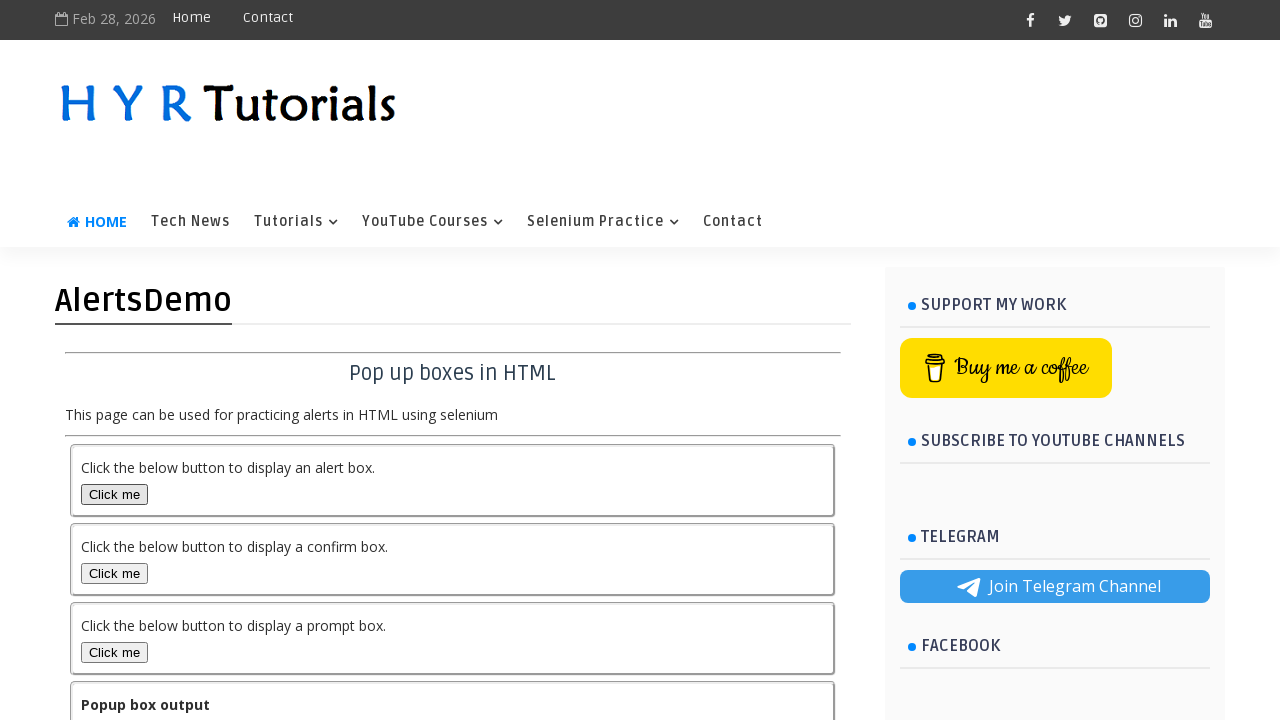

Waited for alert interaction to complete
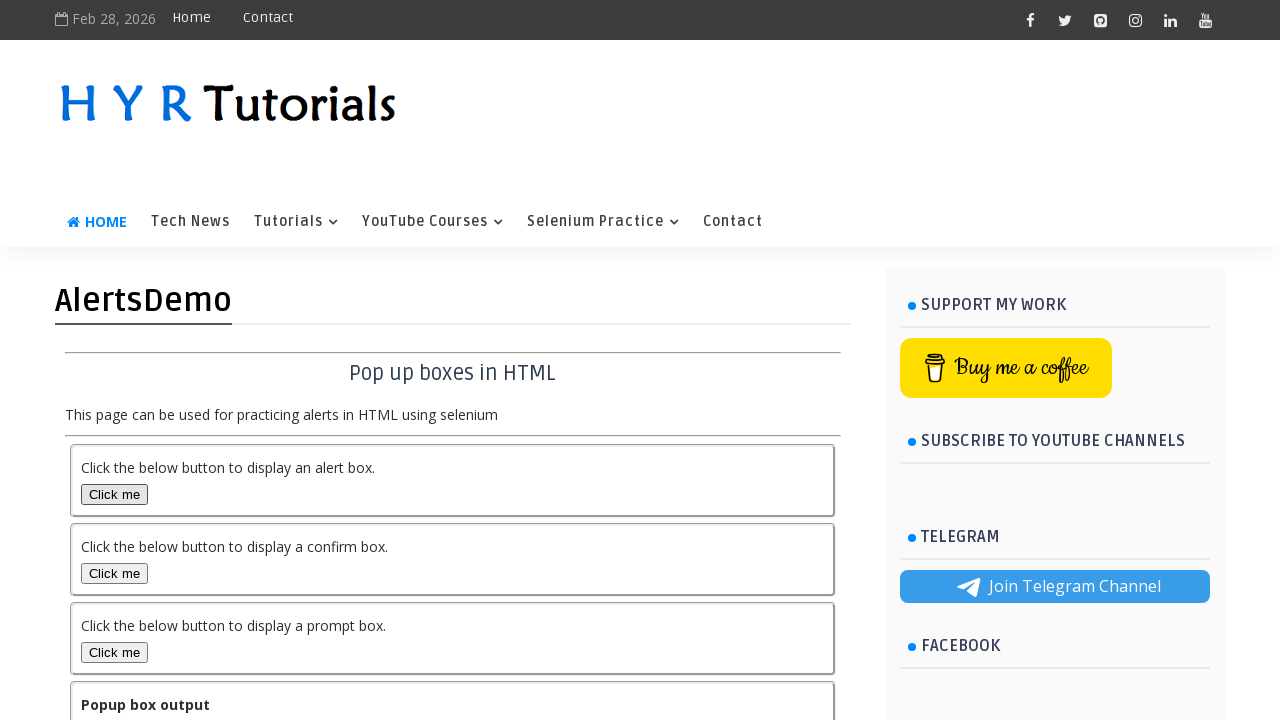

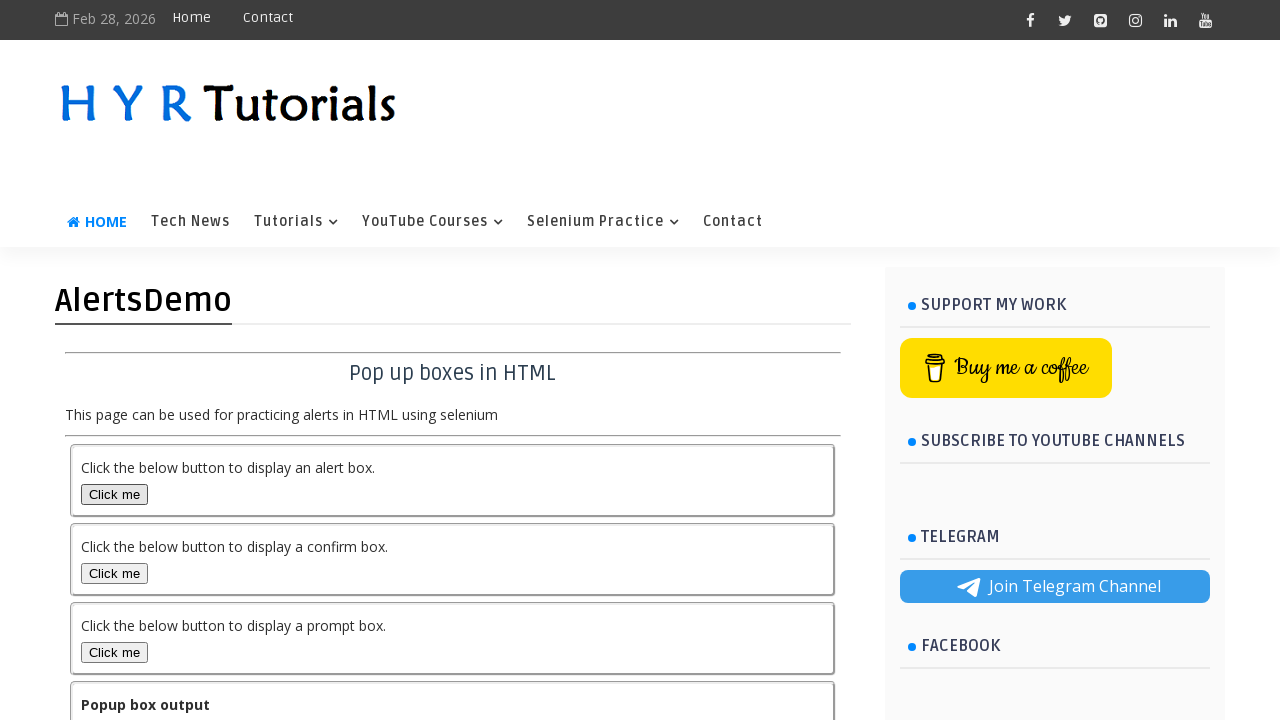